Tests handling of a JavaScript prompt dialog by clicking a button that triggers a prompt, entering a name value, and verifying the resulting text on the page.

Starting URL: https://testautomationpractice.blogspot.com/

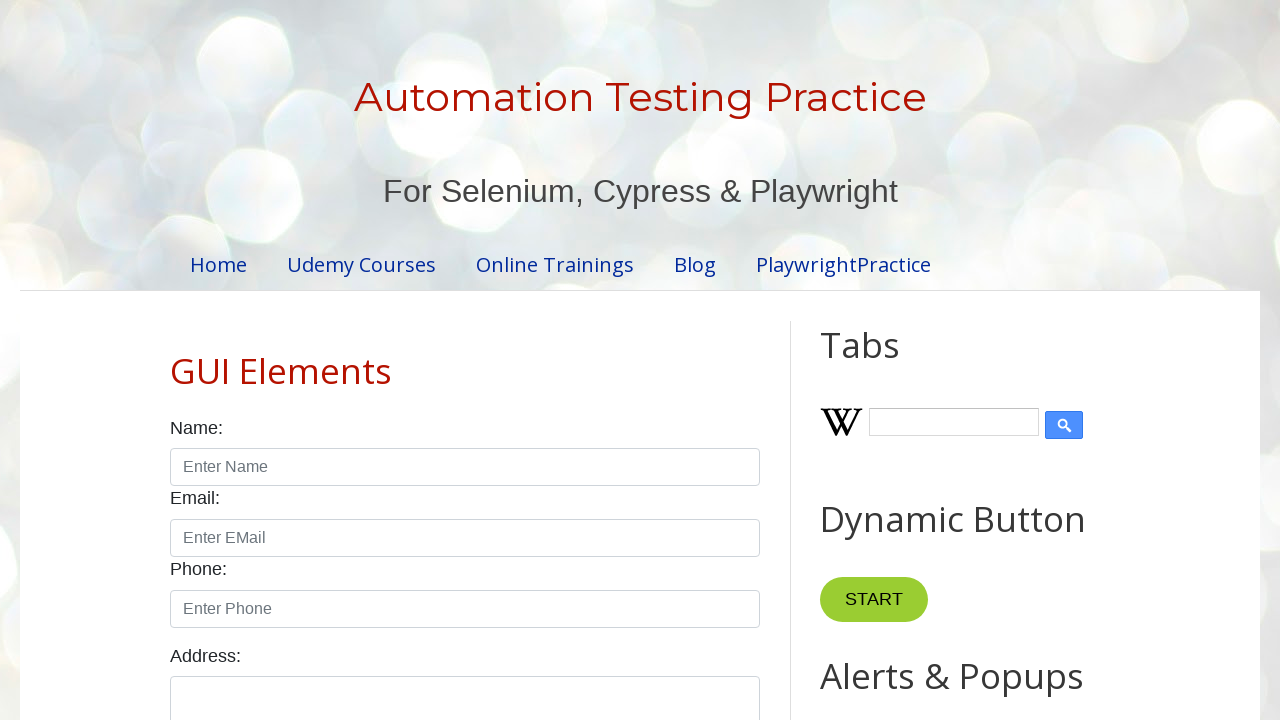

Set up dialog handler to accept prompt with 'John'
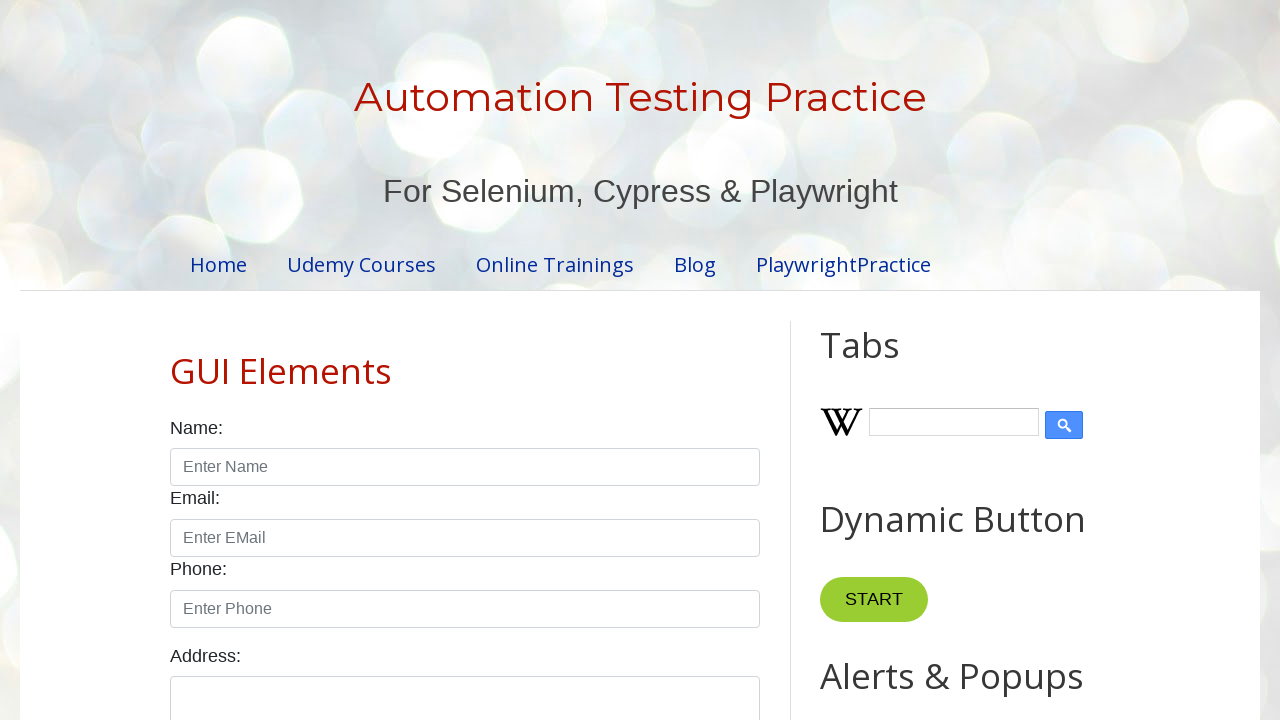

Clicked prompt button to trigger dialog at (890, 360) on xpath=//button[@id='promptBtn']
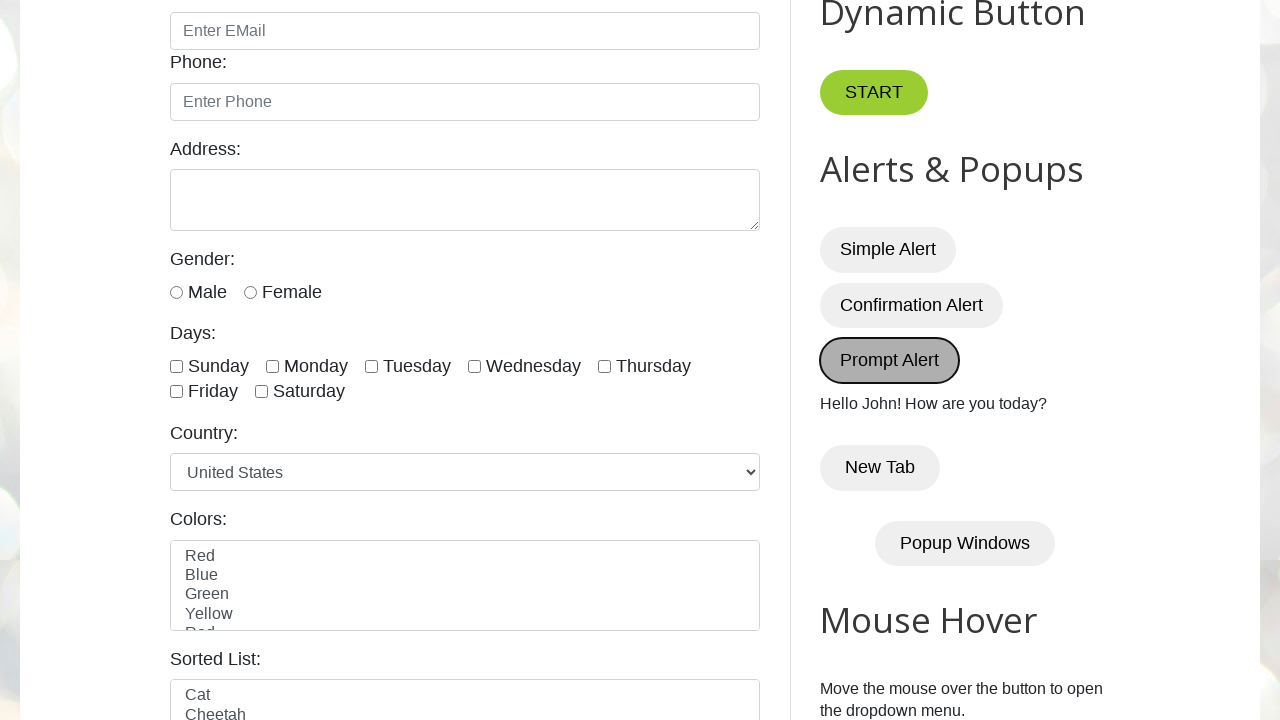

Waited 2 seconds for dialog result to process
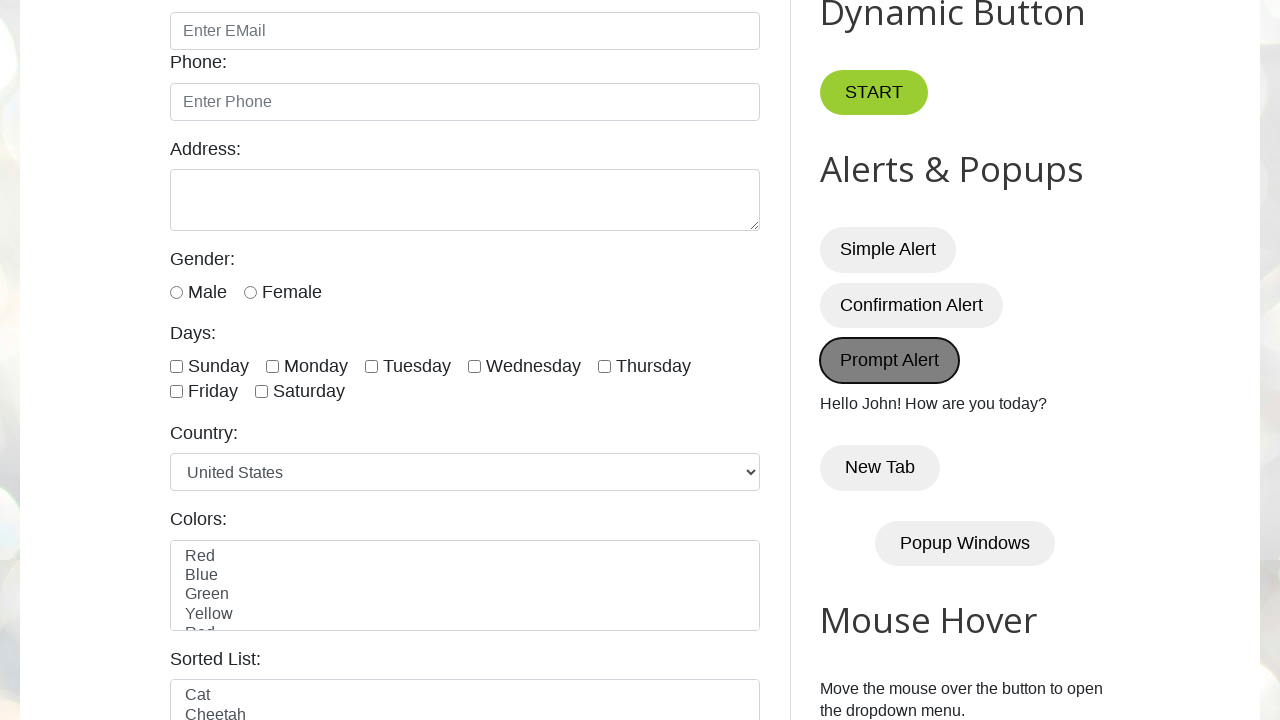

Verified result text displays 'Hello John! How are you today?'
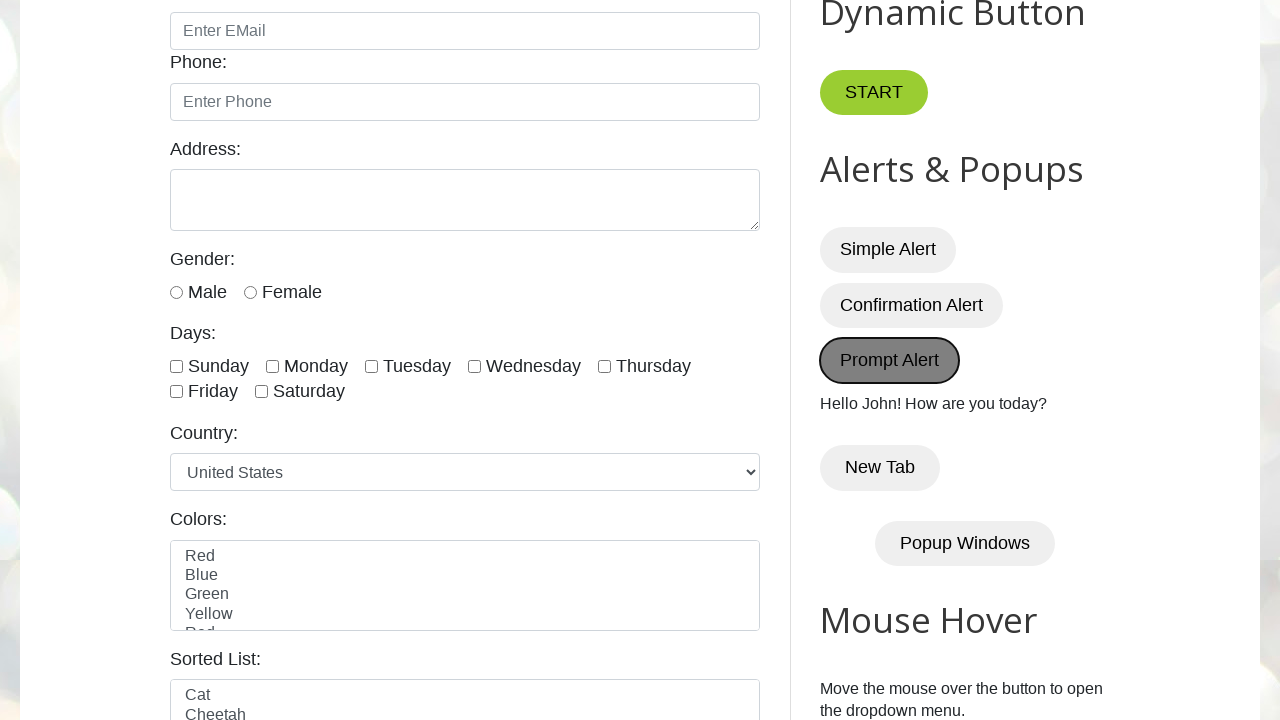

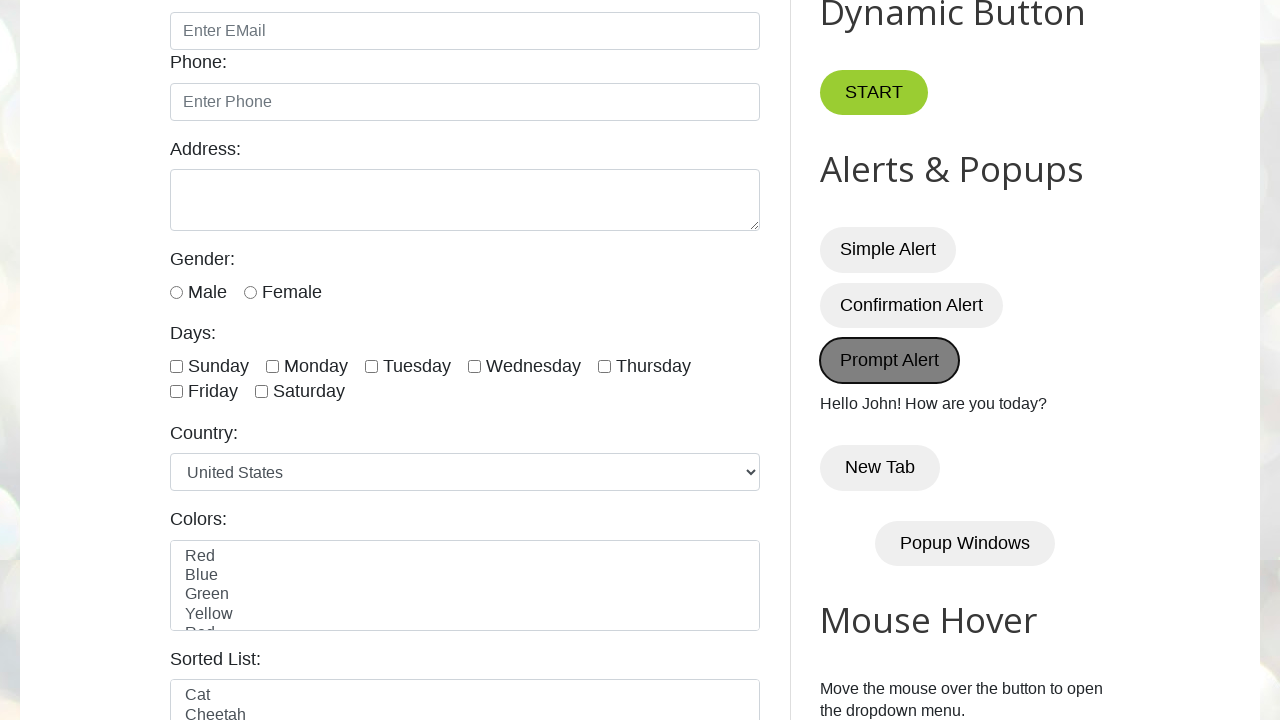